Solves a mathematical captcha by reading a value, calculating its result, filling the answer, selecting checkboxes and radio buttons, then submitting the form

Starting URL: https://suninjuly.github.io/math.html

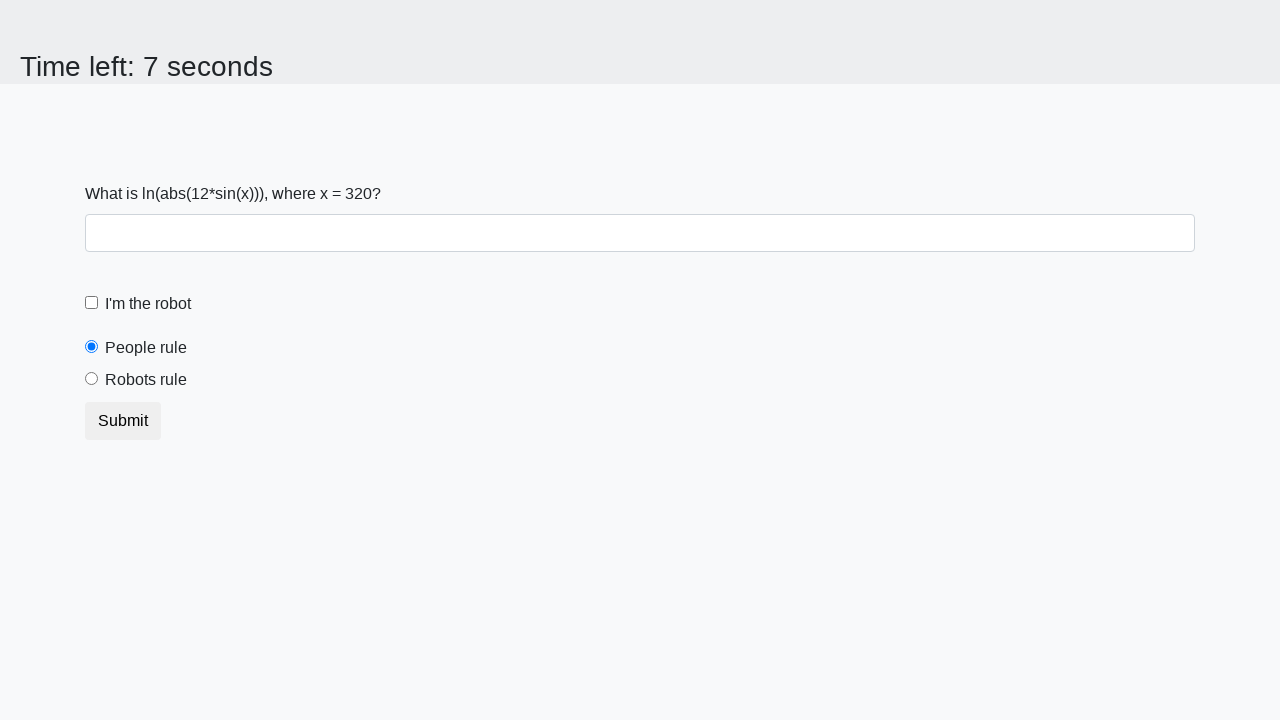

Read the mathematical value from the input_value element
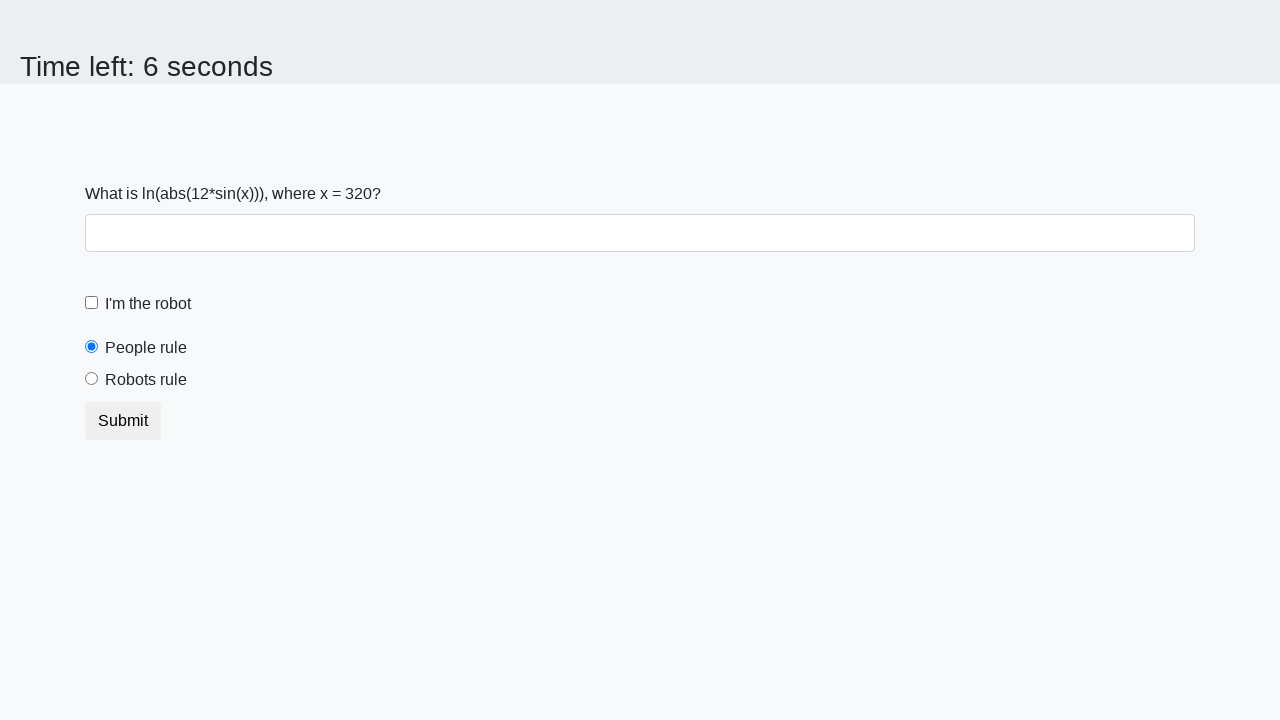

Calculated the mathematical result using log and sin functions
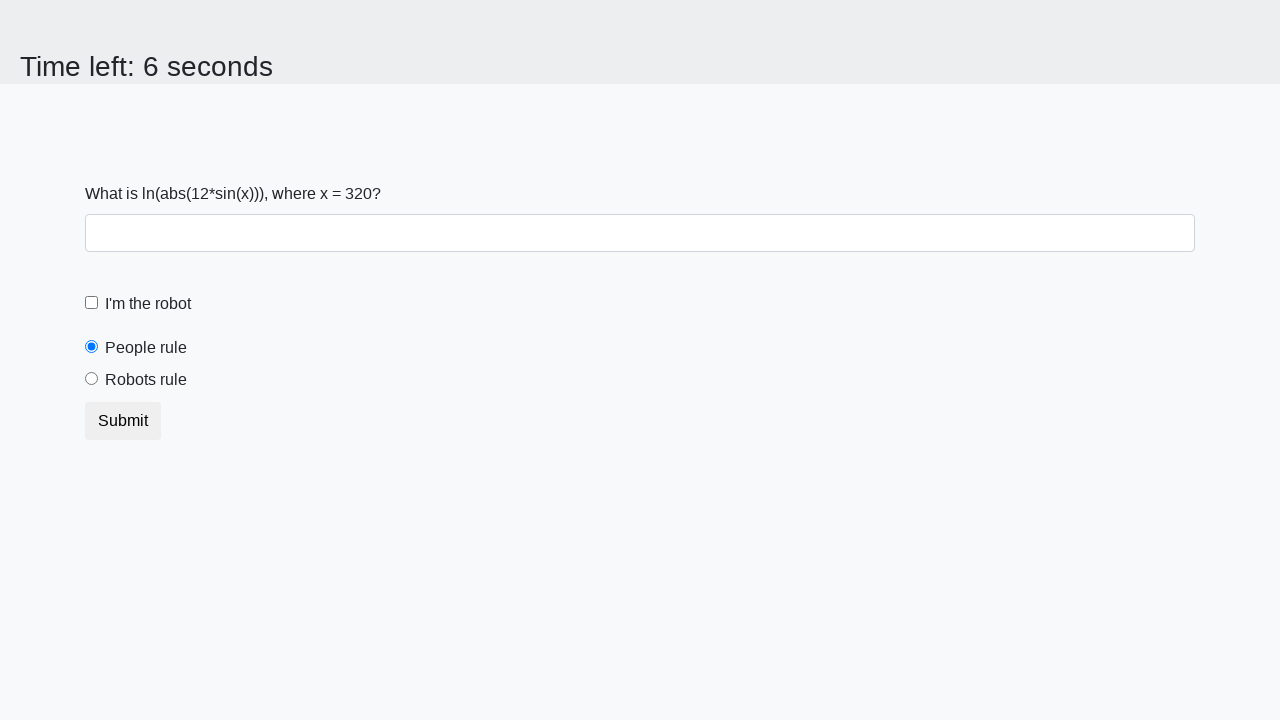

Filled the answer field with the calculated result on #answer
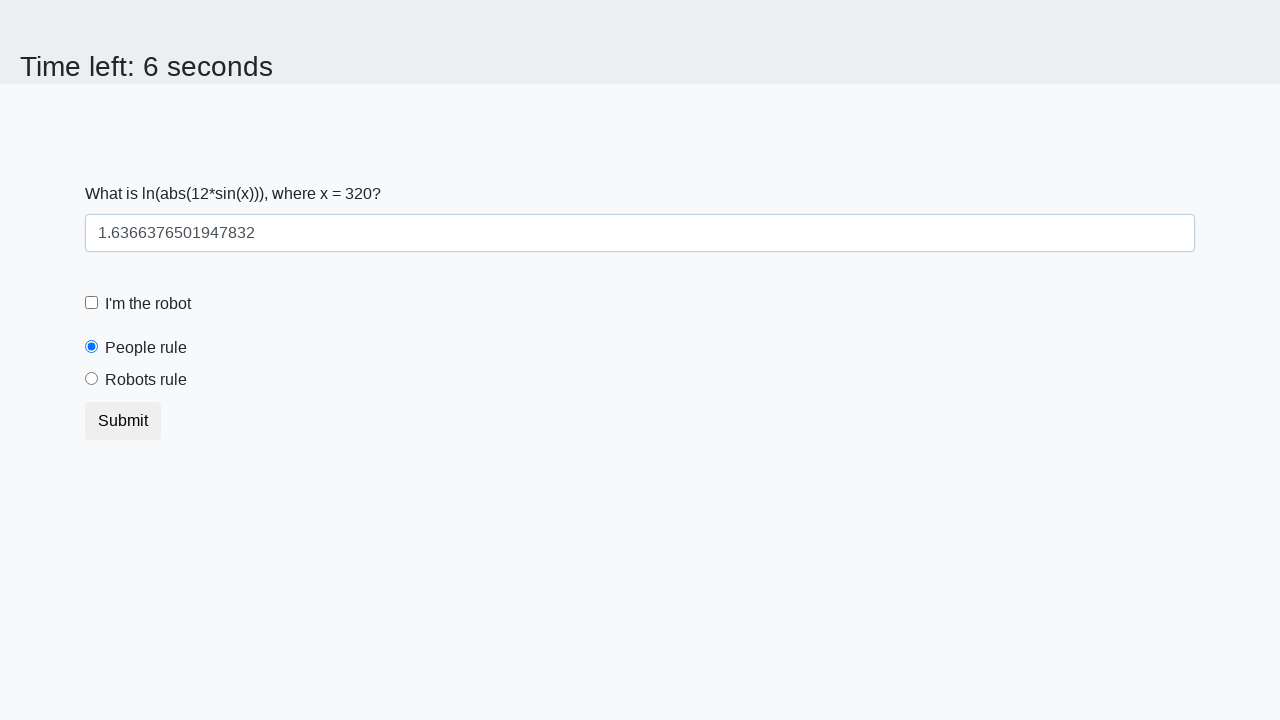

Clicked the robot checkbox at (92, 303) on #robotCheckbox
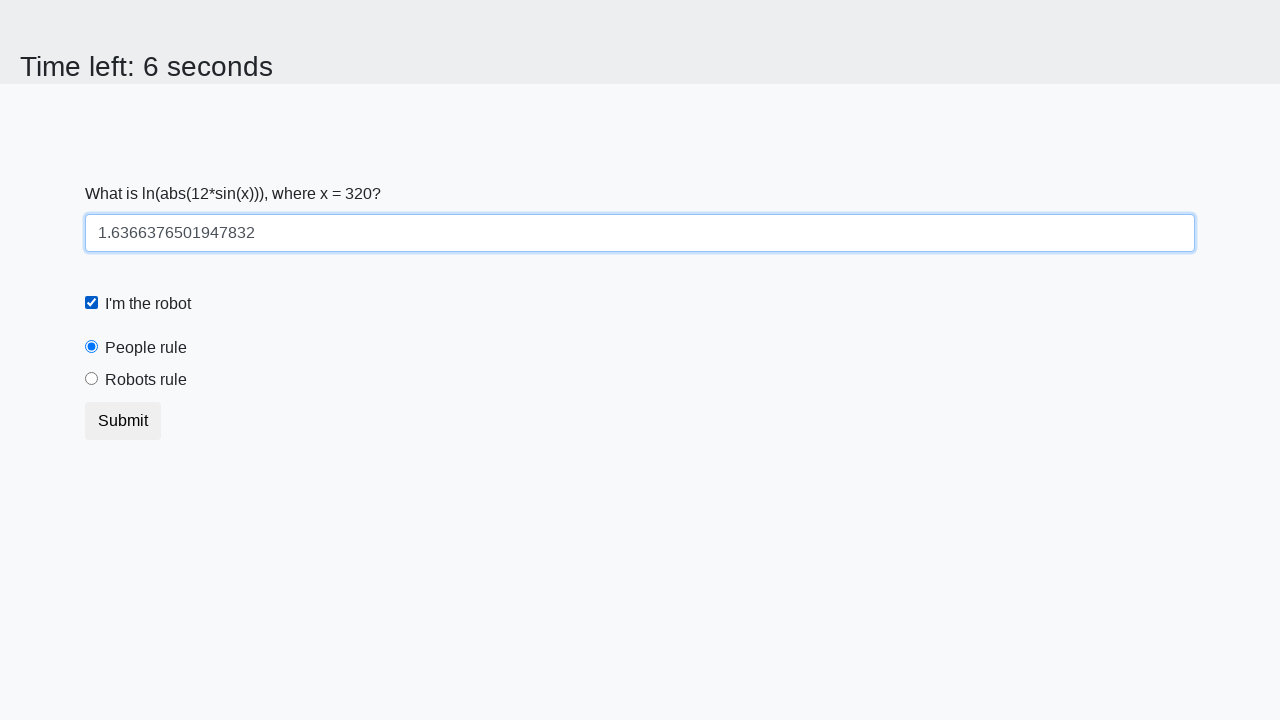

Selected the 'robots rule' radio button at (92, 379) on #robotsRule
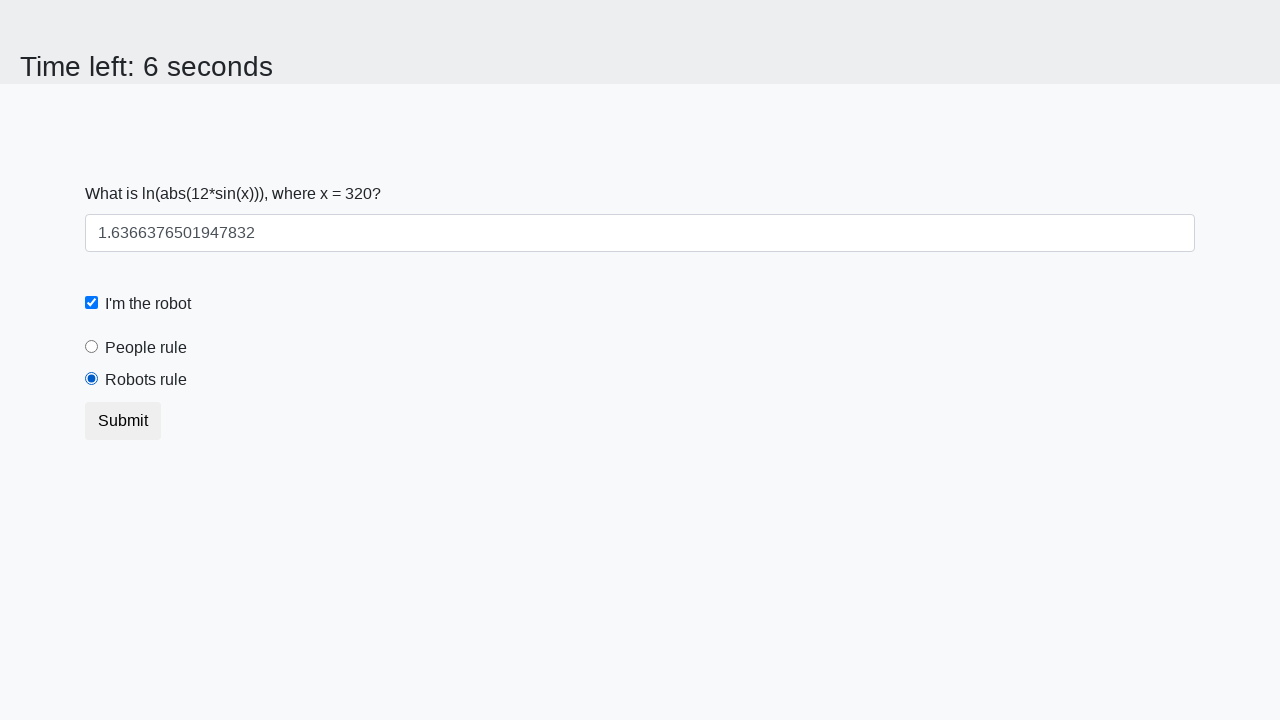

Clicked the submit button to submit the form at (123, 421) on button.btn
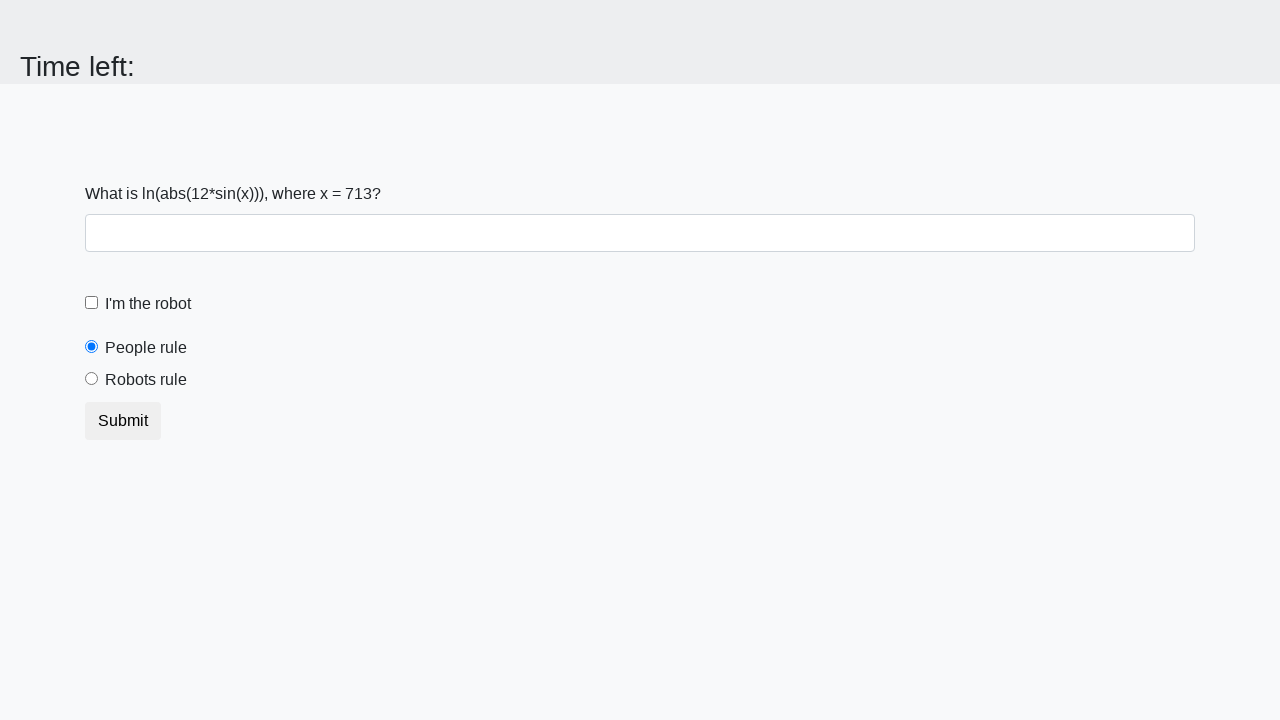

Waited 1000ms for the result page to load
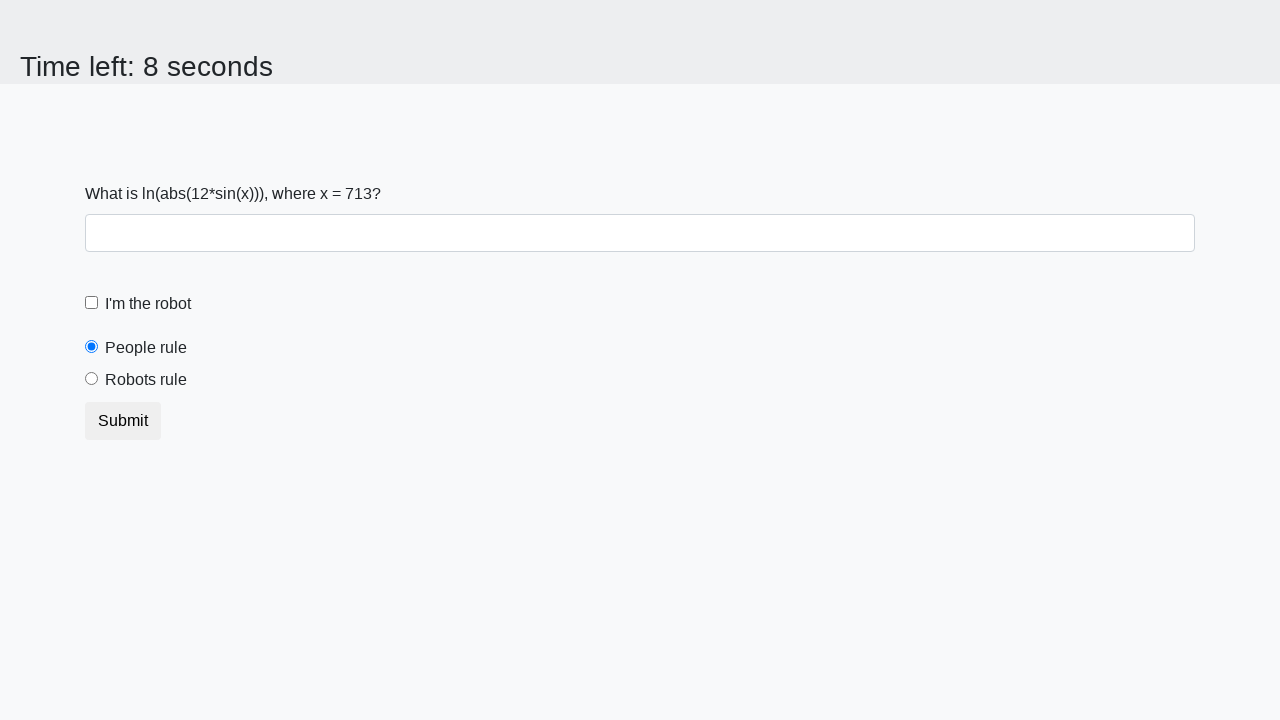

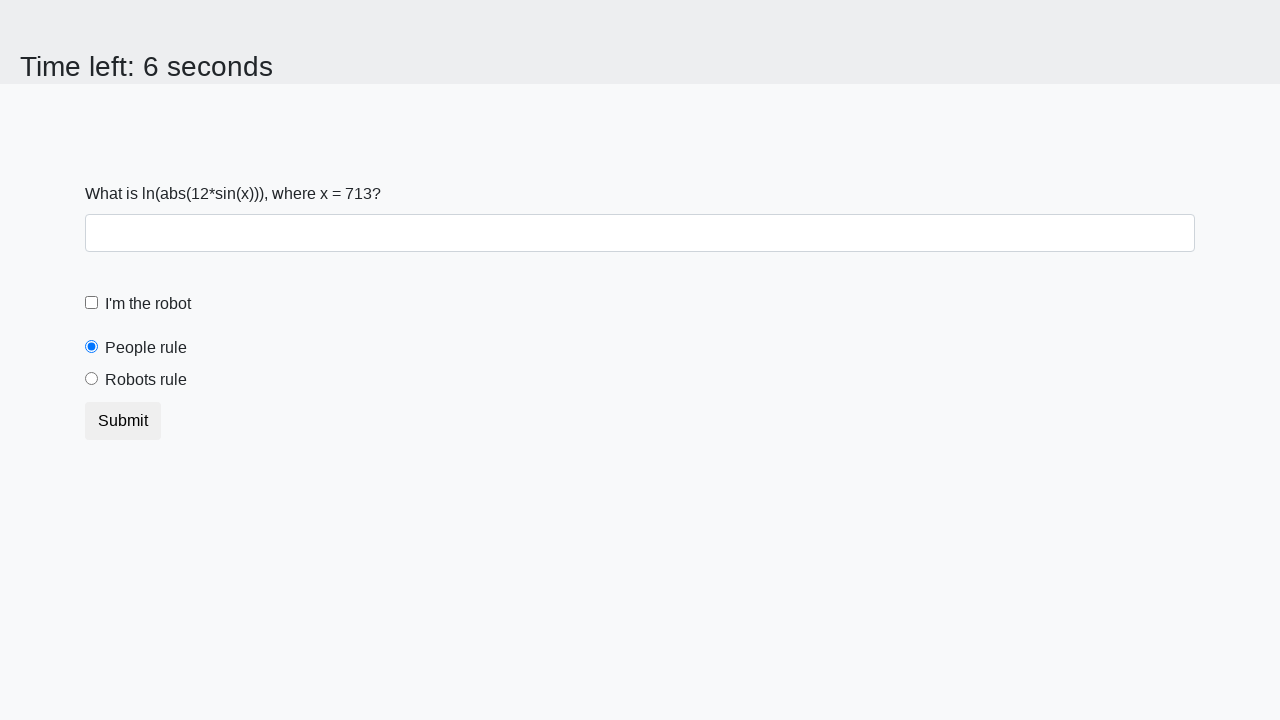